Tests a text box form by filling in username, email, current address, and permanent address fields, then submitting the form.

Starting URL: https://demoqa.com/text-box

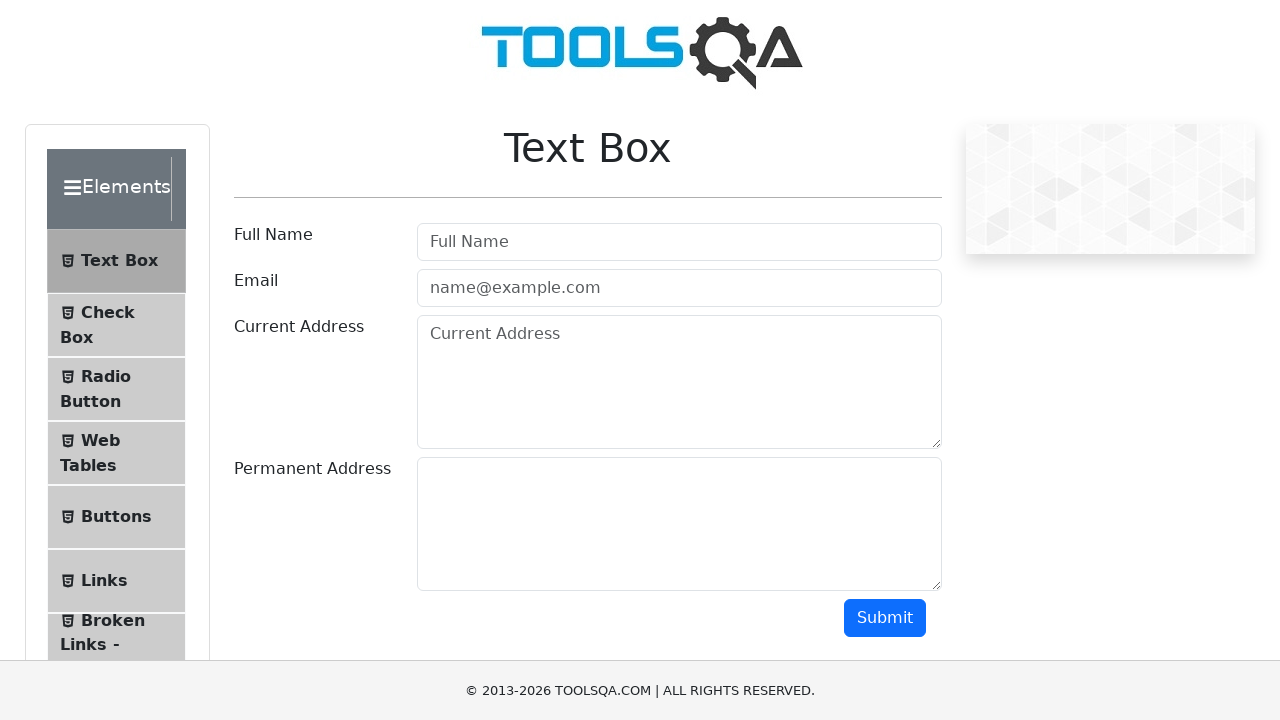

Filled username field with 'Test Username' on #userName
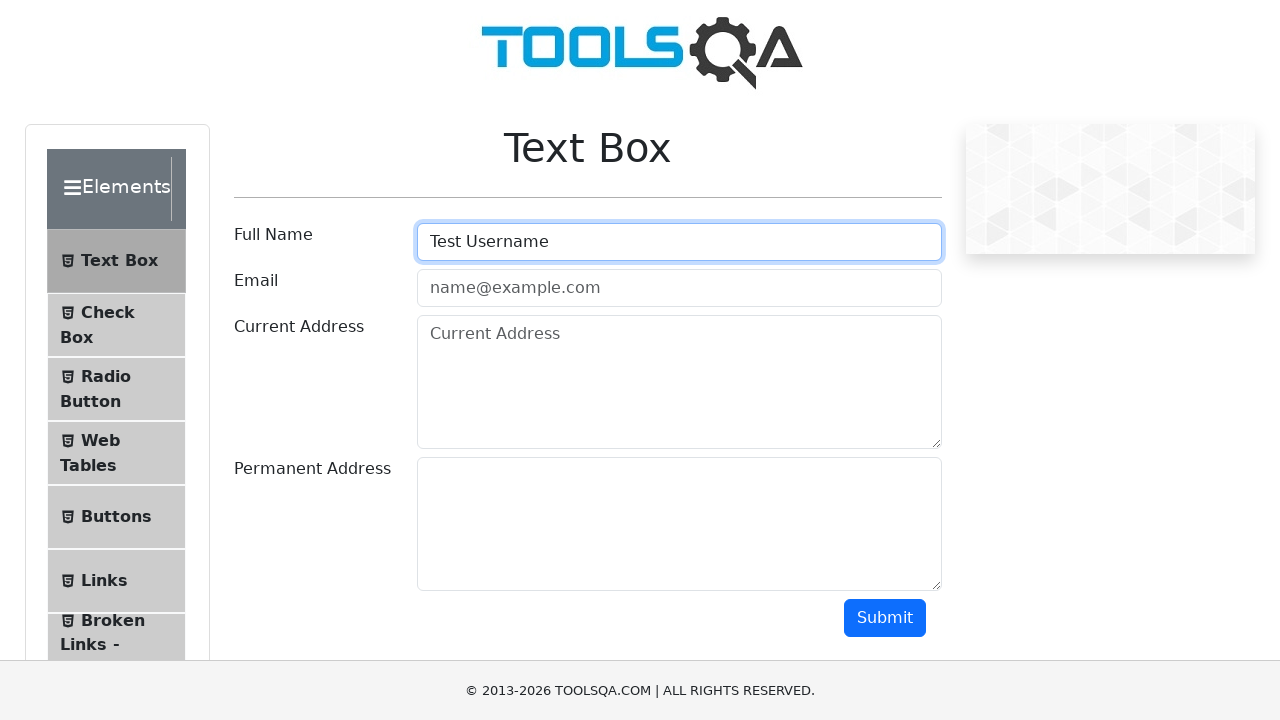

Filled email field with 'test@email.com' on [placeholder="name@example.com"]
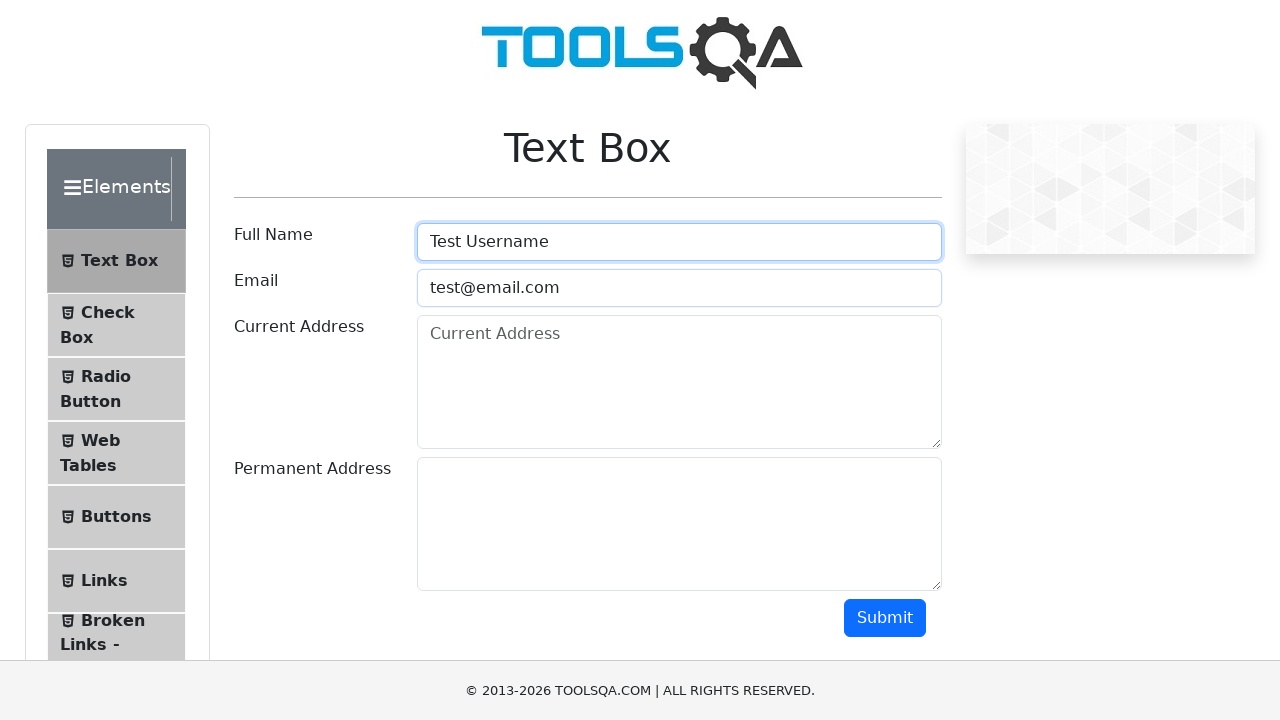

Filled current address field with 'This is the current address' on #currentAddress
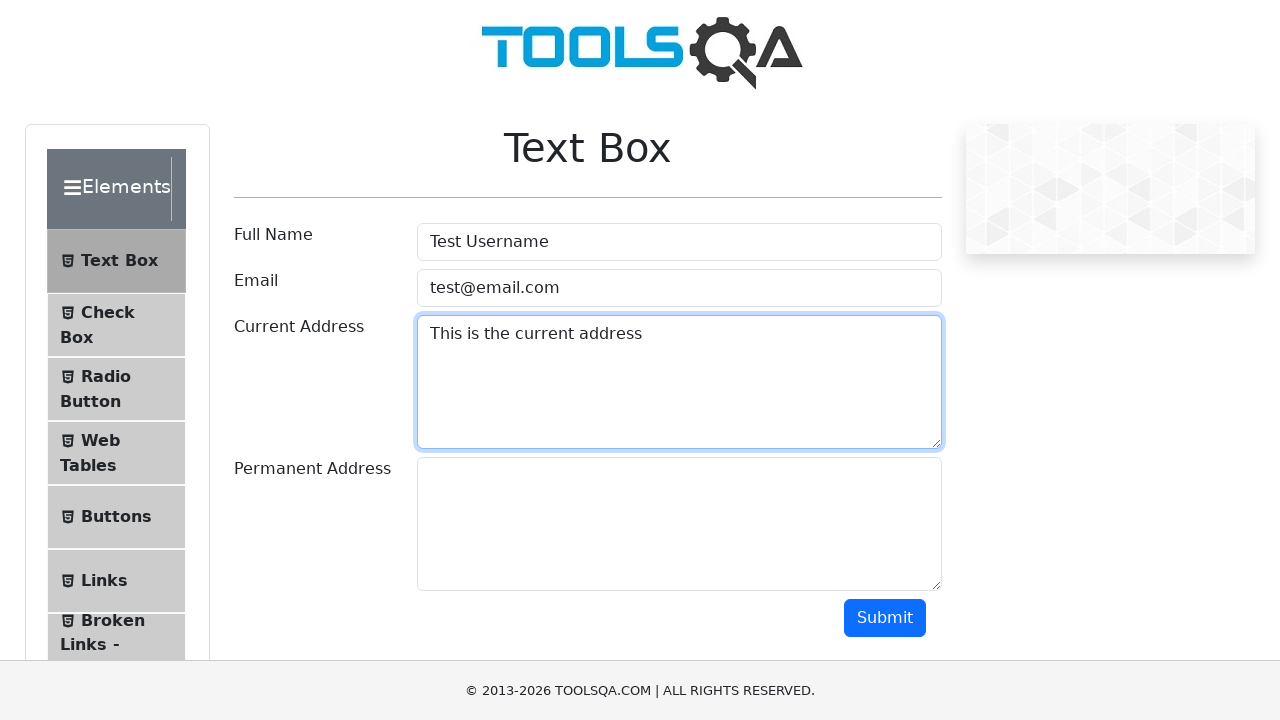

Filled permanent address field with 'This is the permanent address' on #permanentAddress
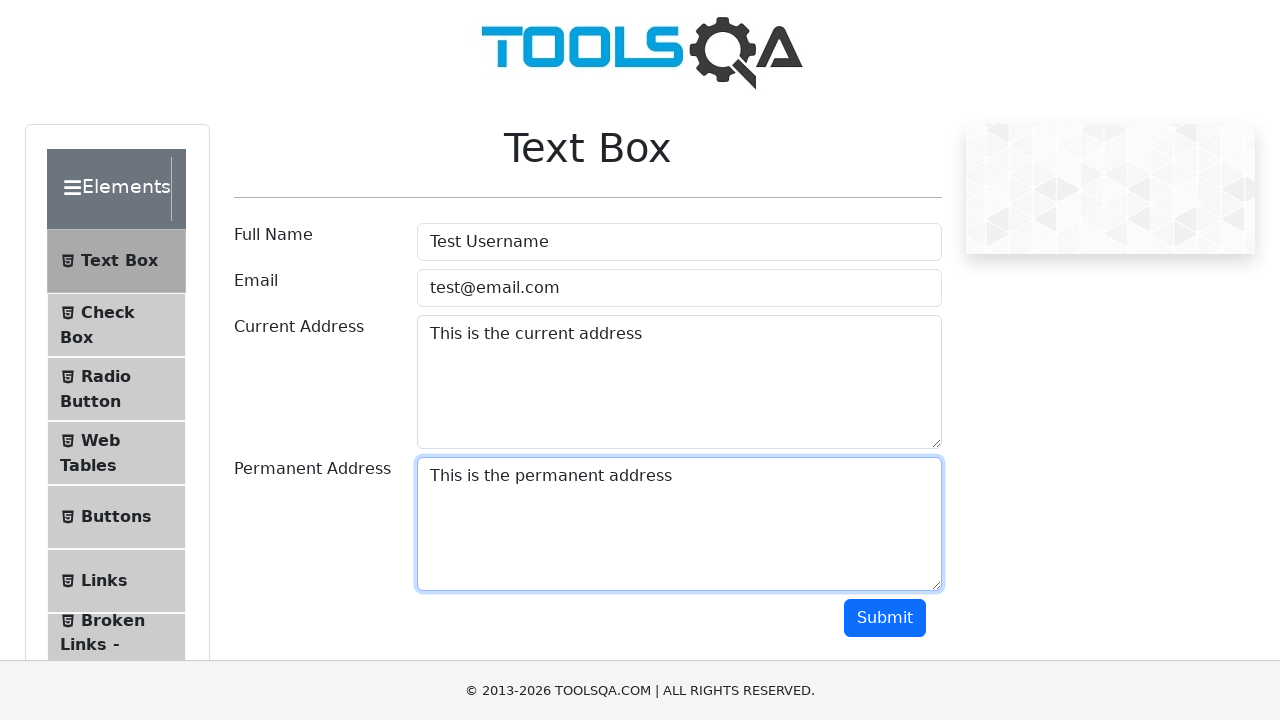

Clicked Submit button to submit the form at (885, 618) on button:has-text("Submit")
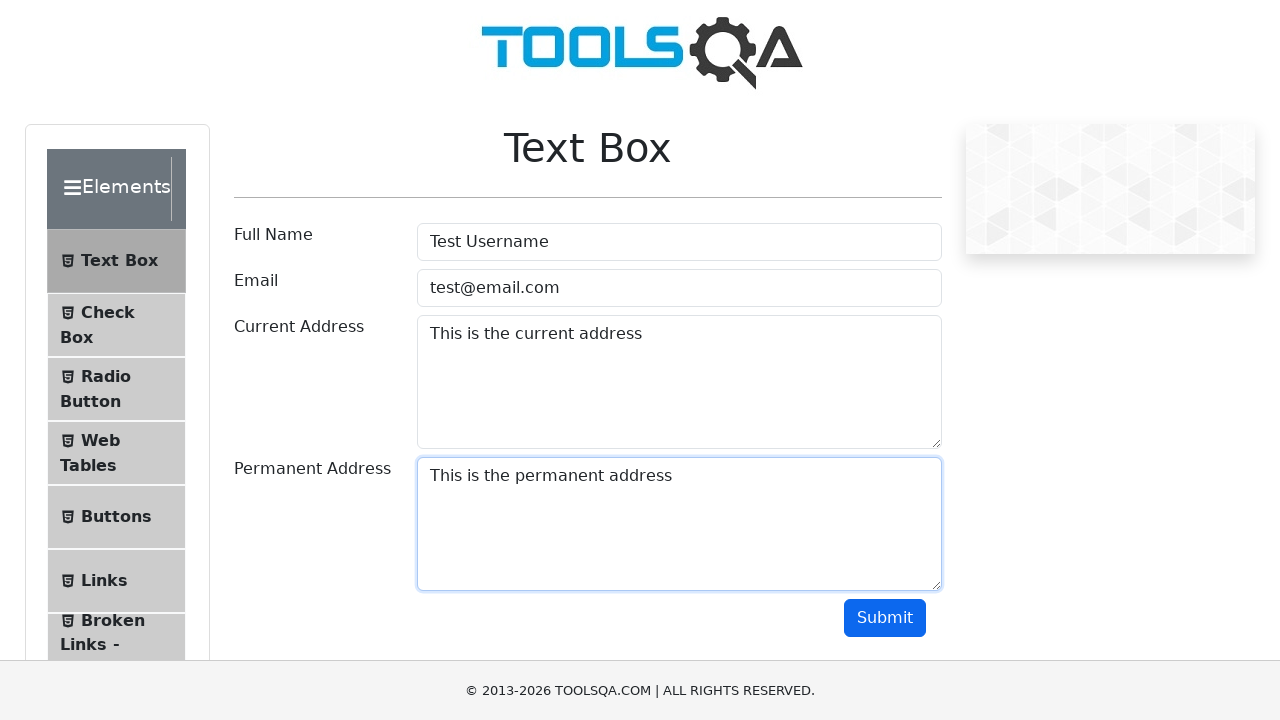

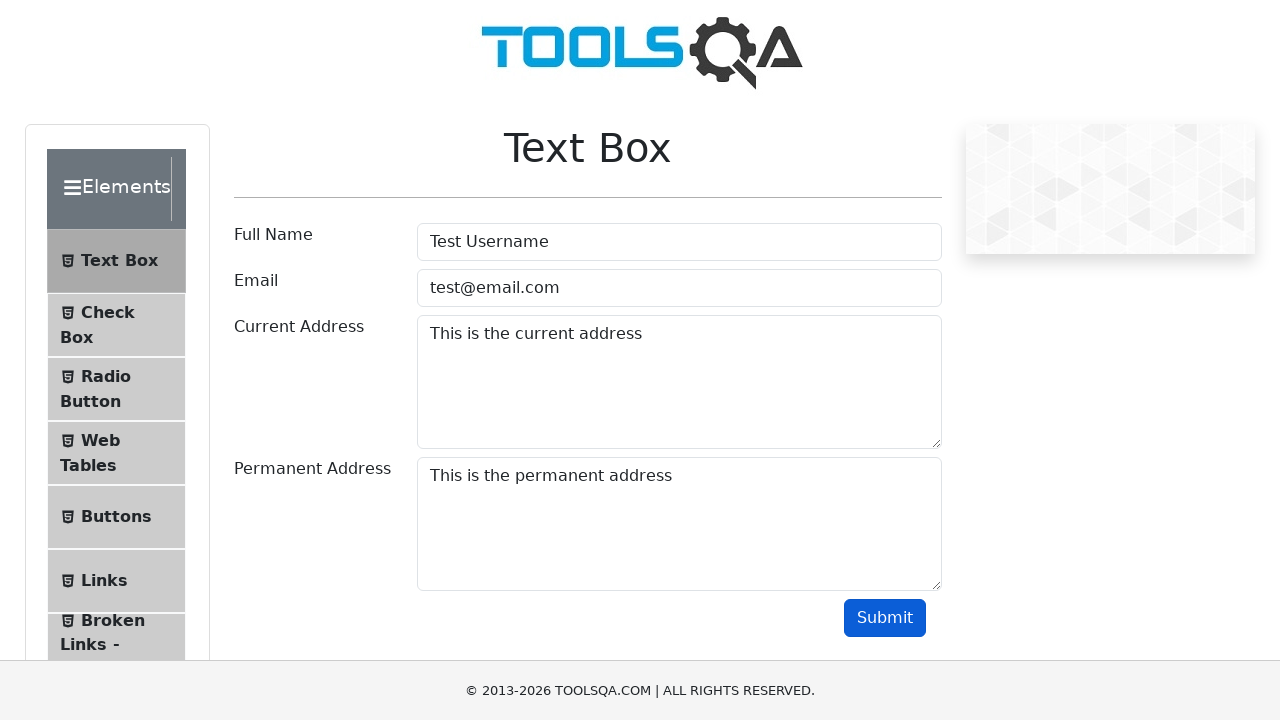